Opens the JSPaint web application and clicks on the main canvas element to interact with the drawing area.

Starting URL: https://jspaint.app/#local:f027a292cdf1

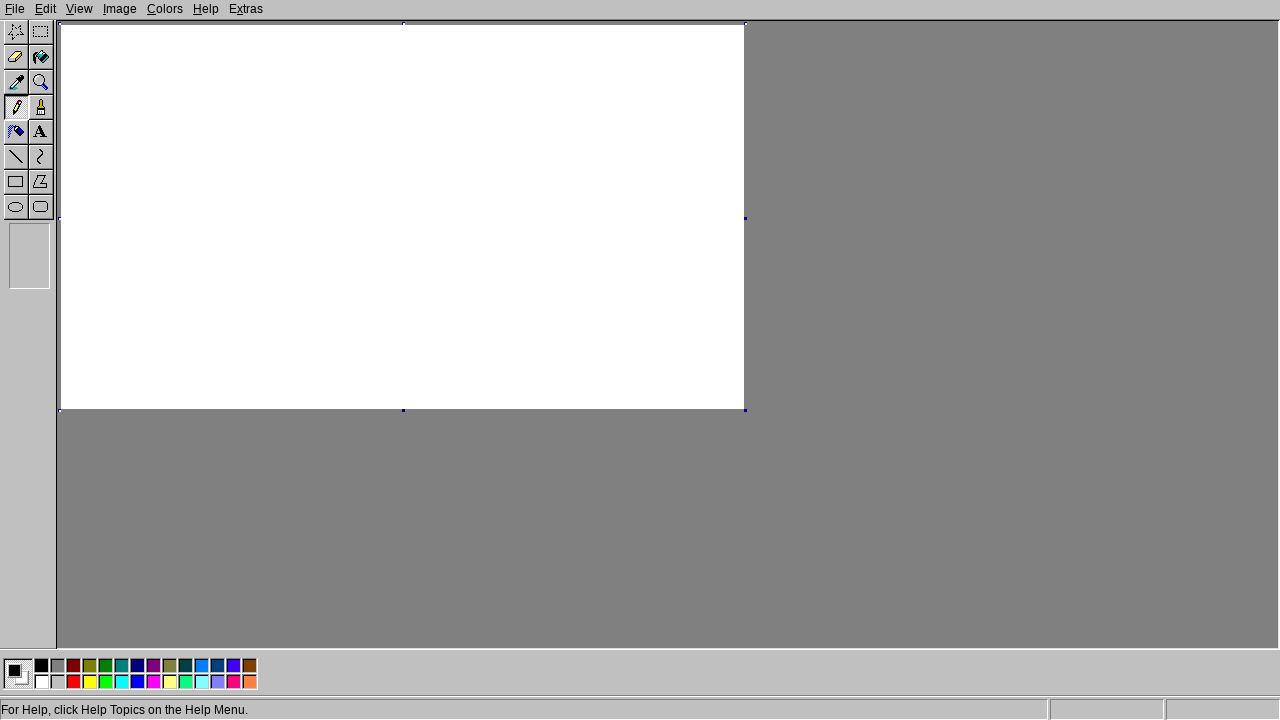

Waited for main canvas element to load on JSPaint application
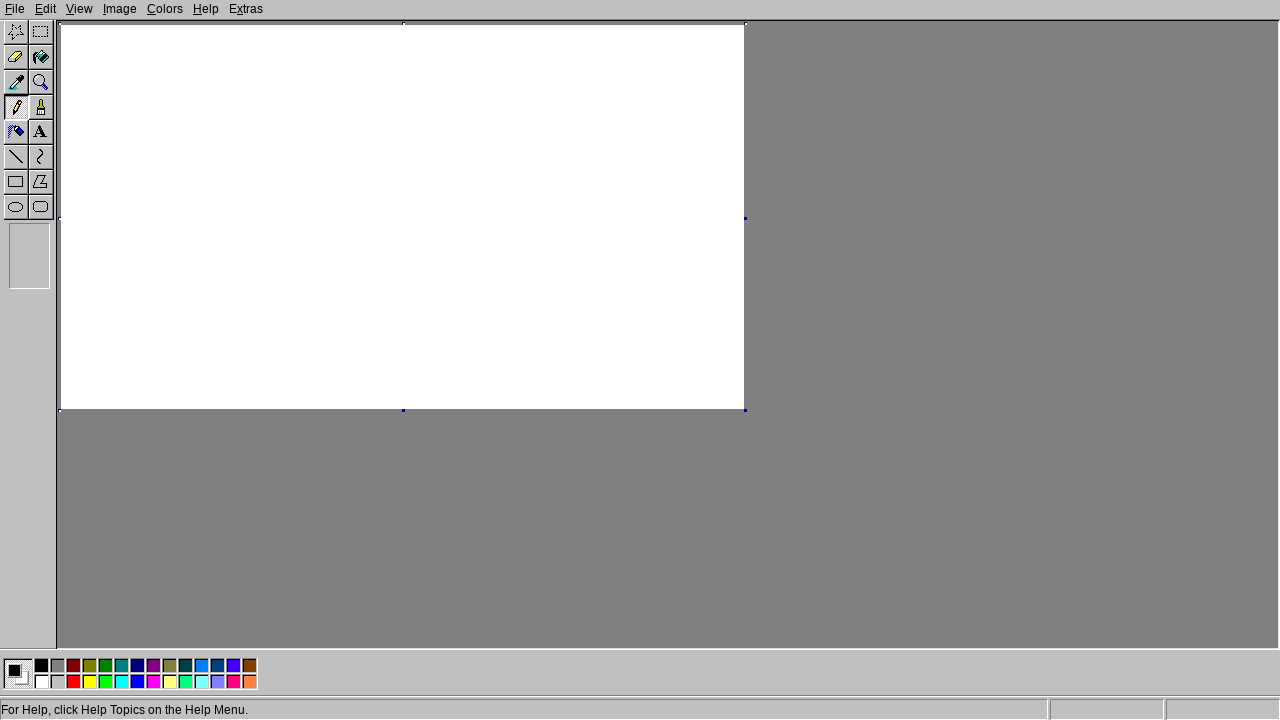

Clicked on the main canvas drawing area to interact with it at (402, 217) on .main-canvas
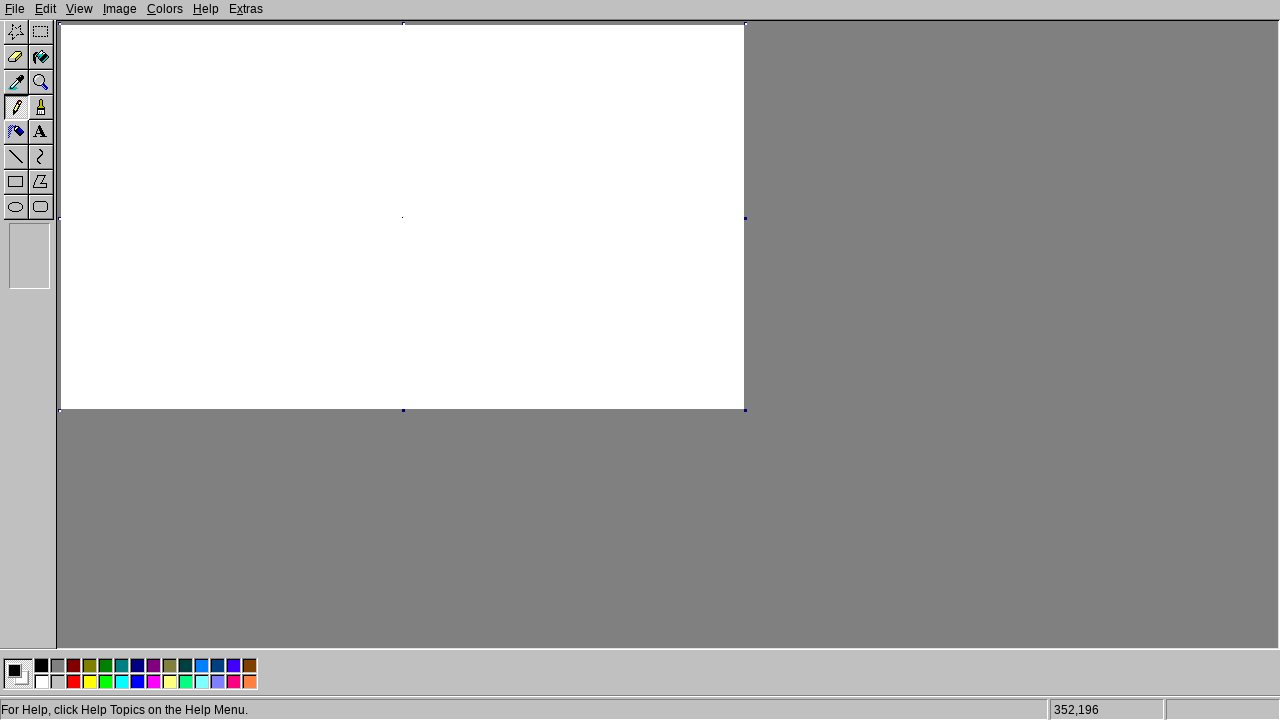

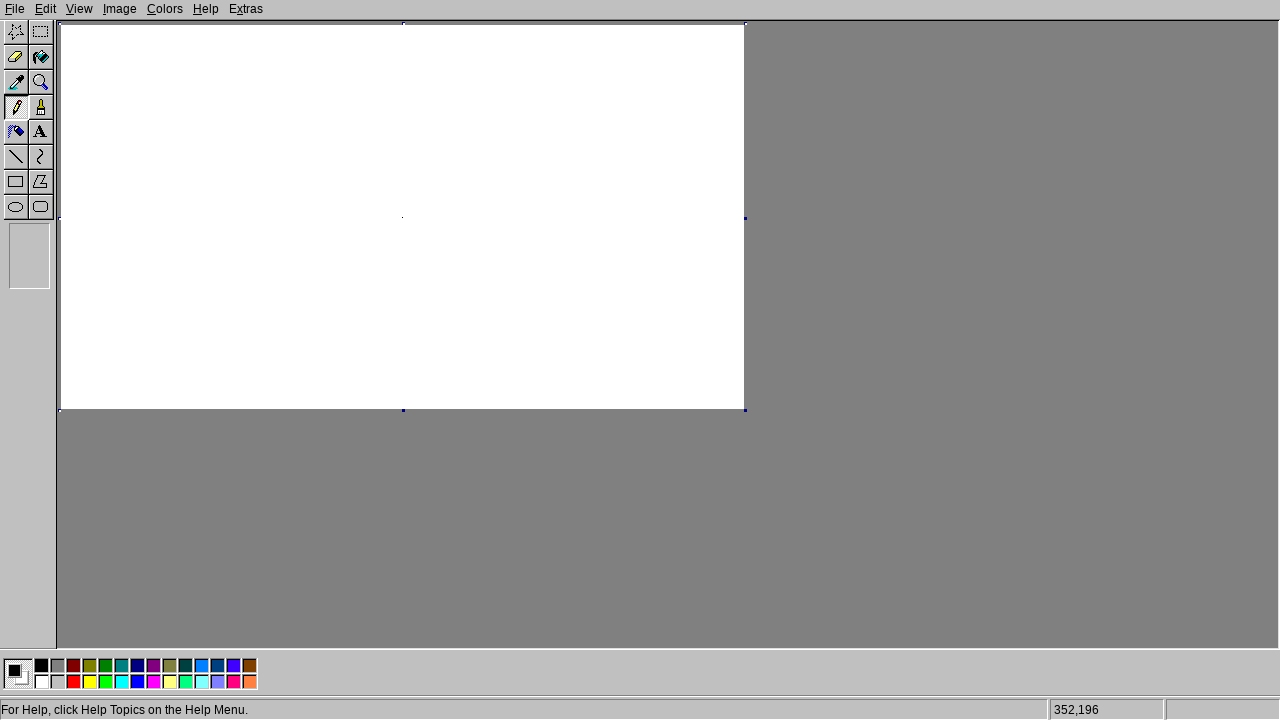